Navigates to a Bulgarian classifieds website (bazar.bg) listing used city bicycles in Varna and verifies that product listings are displayed on the page.

Starting URL: https://bazar.bg/obiavi/gradski-velosipedi/varna?condition=2

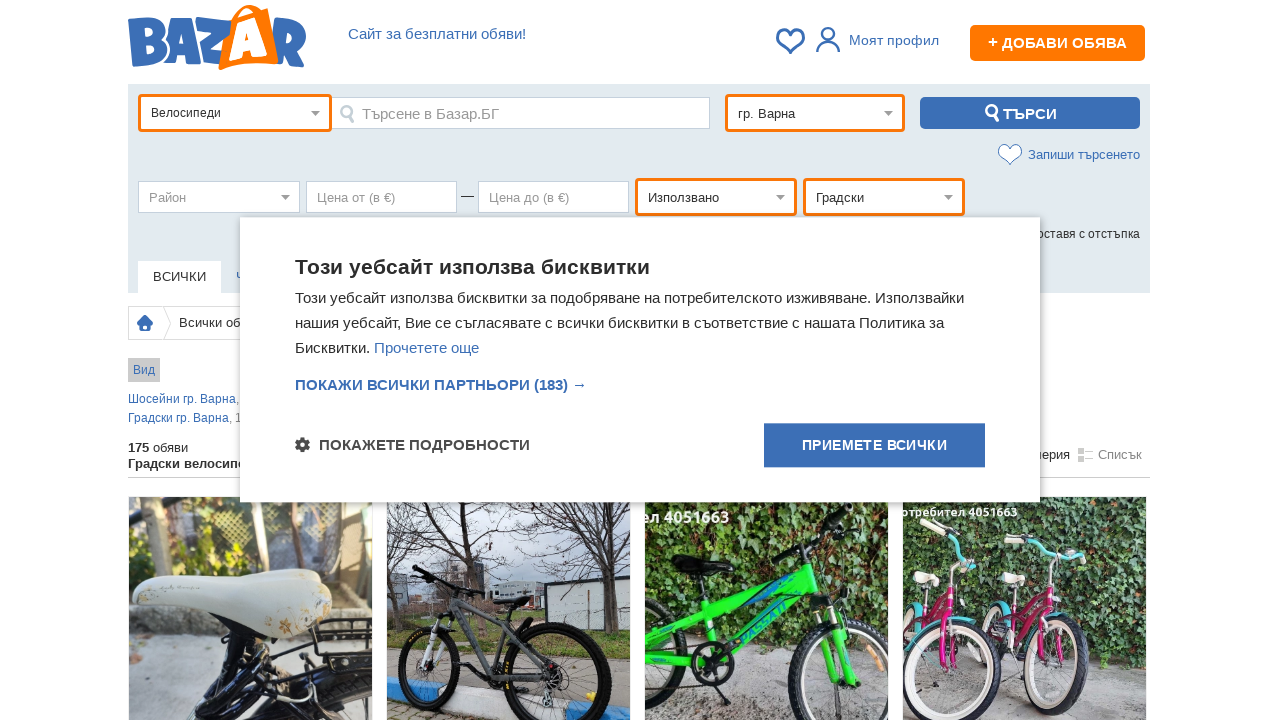

Waited for product listing items to load on bazar.bg
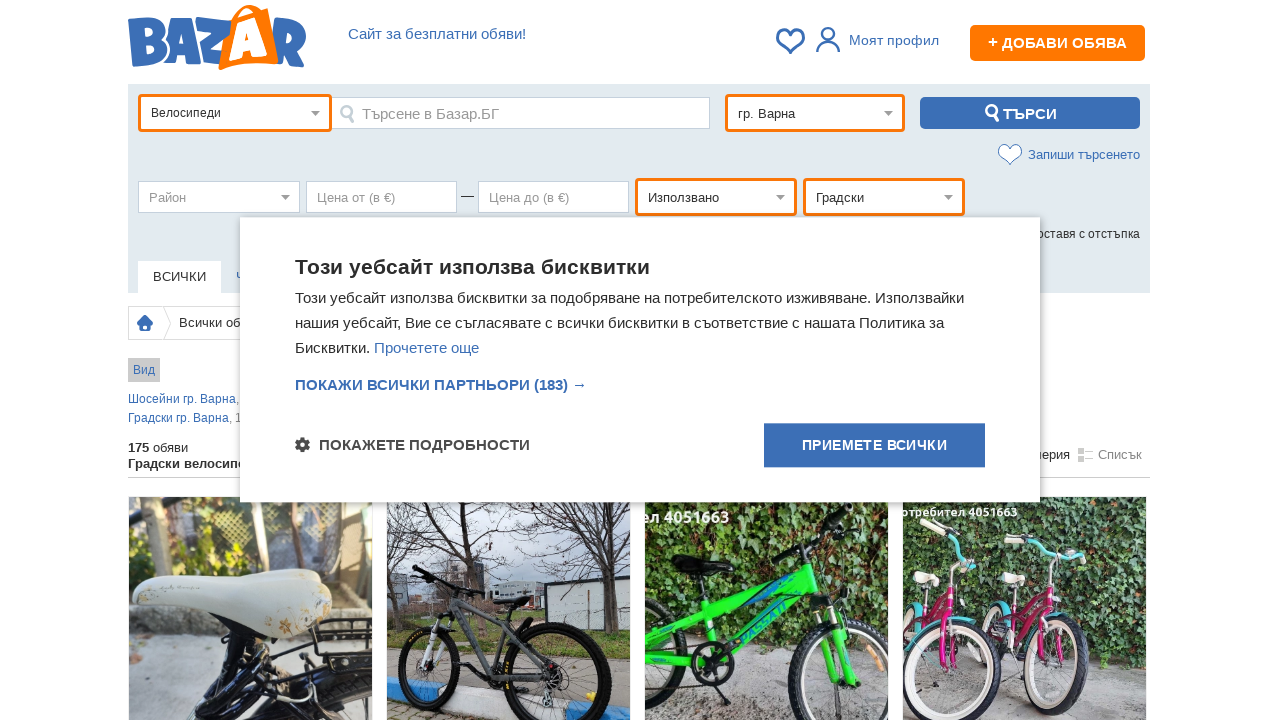

Verified that at least one listing item is visible
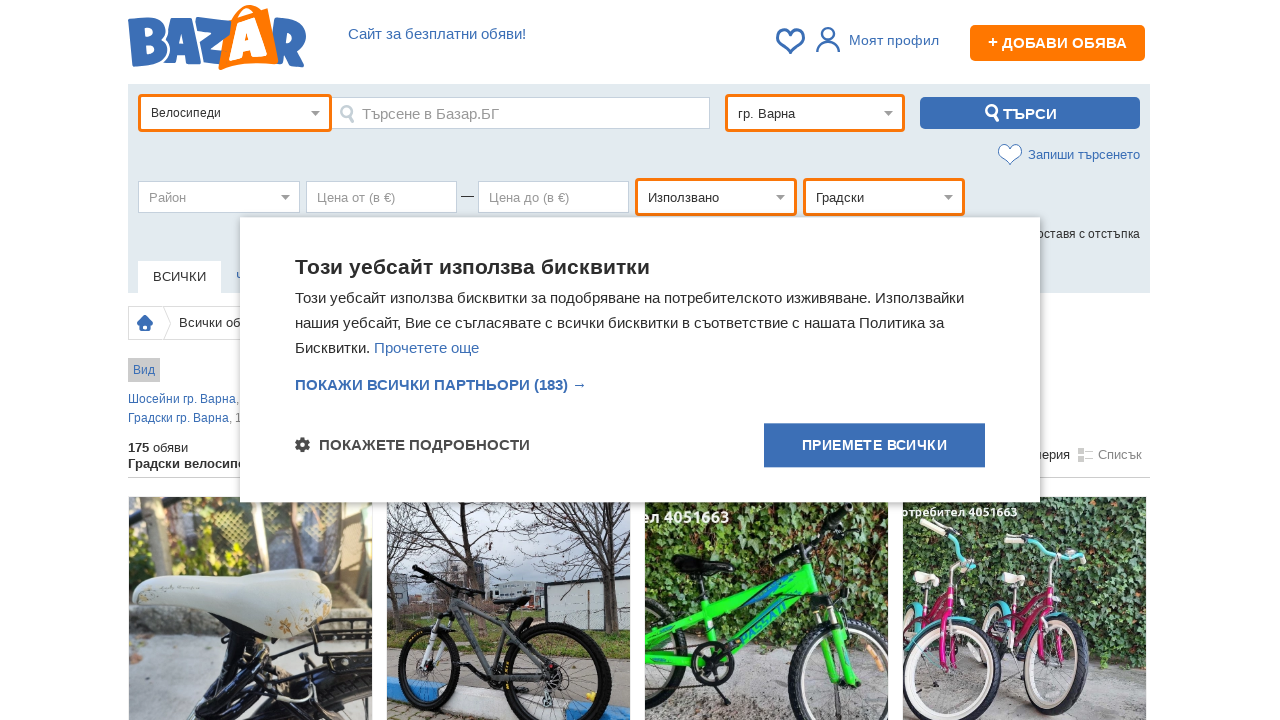

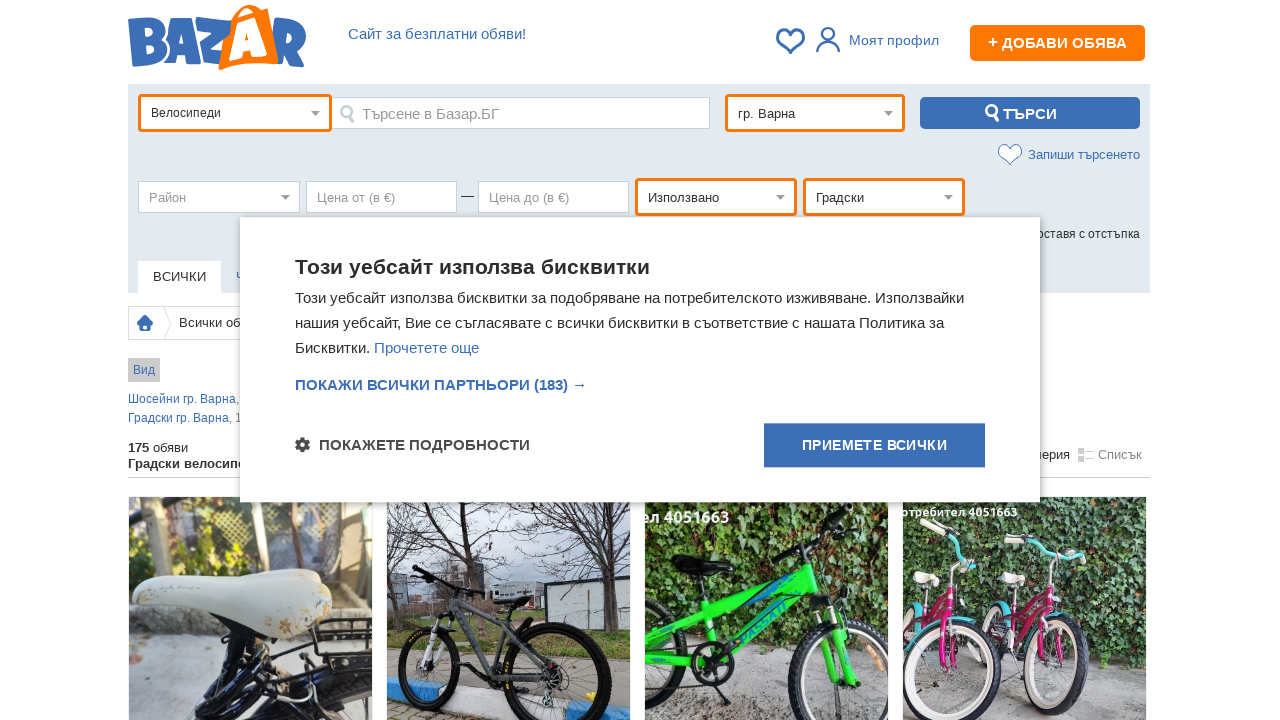